Tests the Python.org website search functionality by searching for "pycon" and verifying the results

Starting URL: http://www.python.org

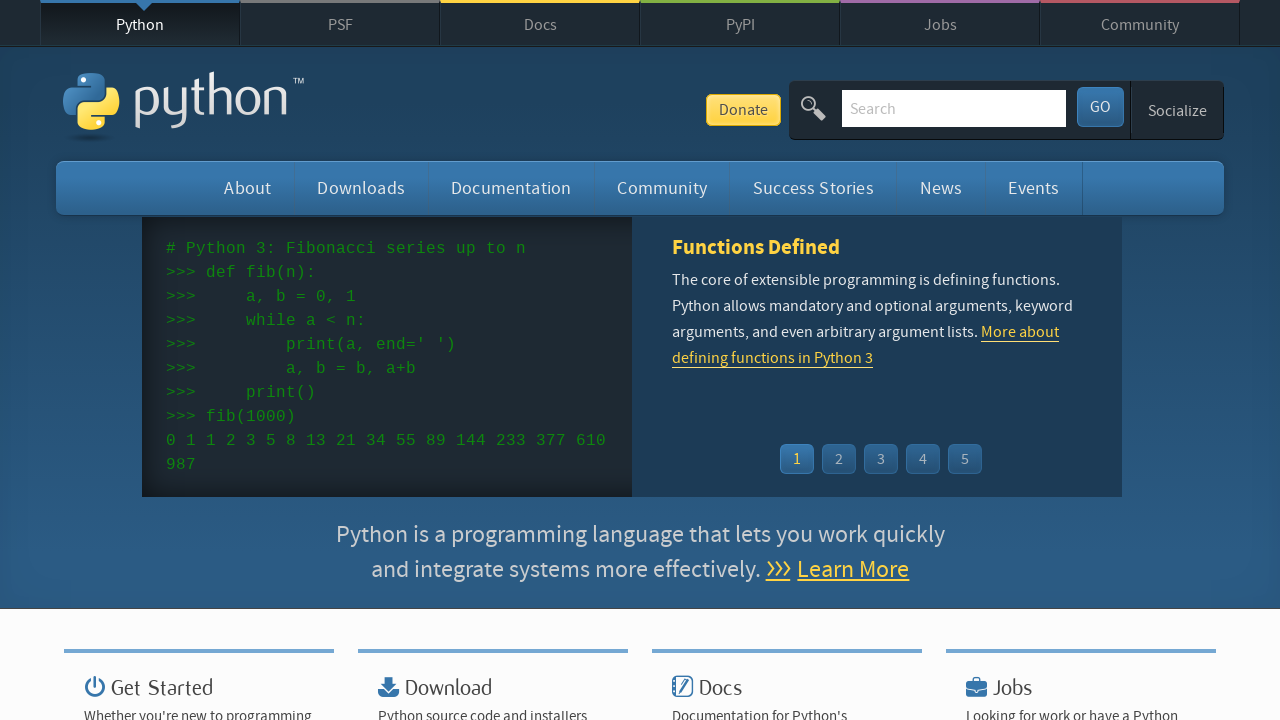

Filled search input with 'pycon' on input[name='q']
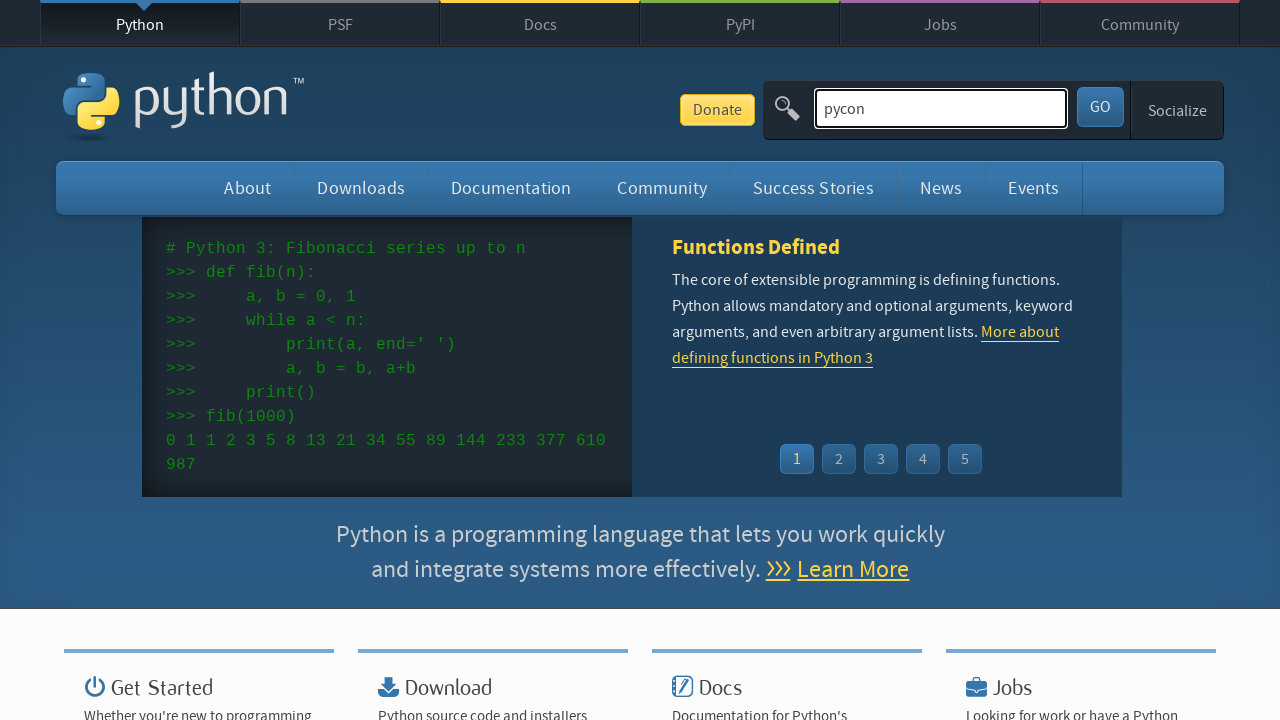

Pressed Enter to submit search form on input[name='q']
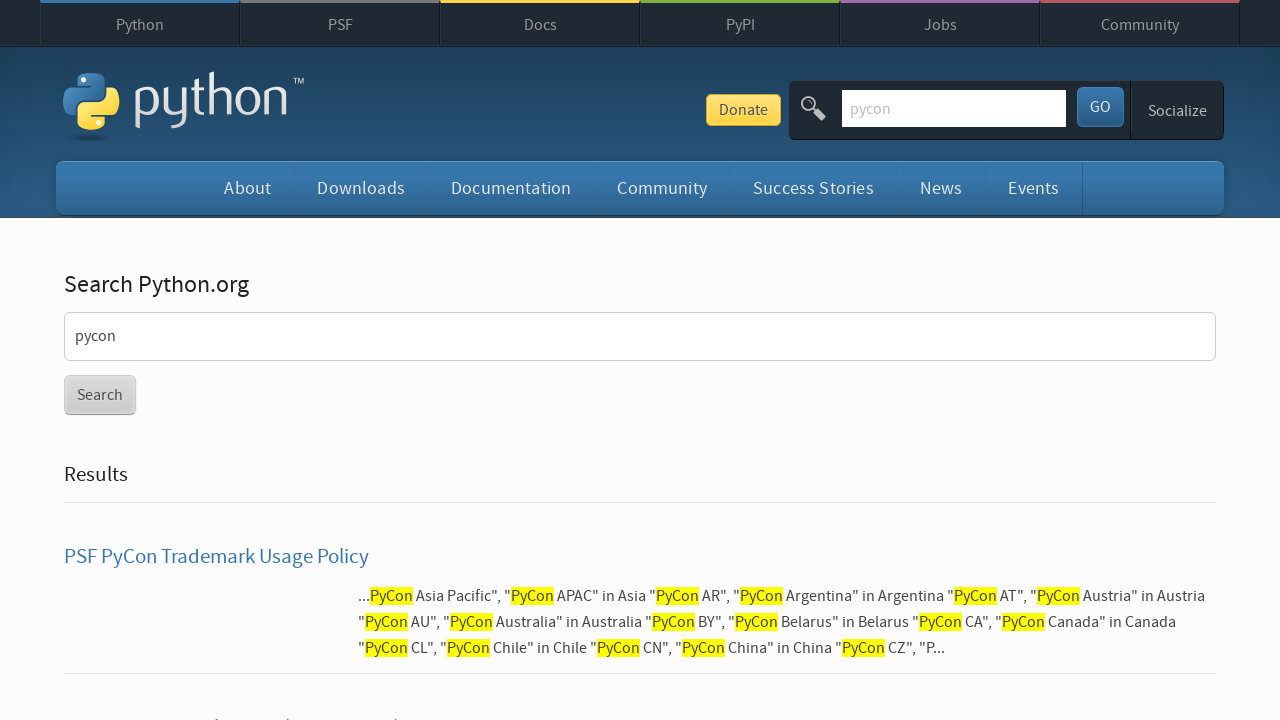

Search results page loaded (network idle)
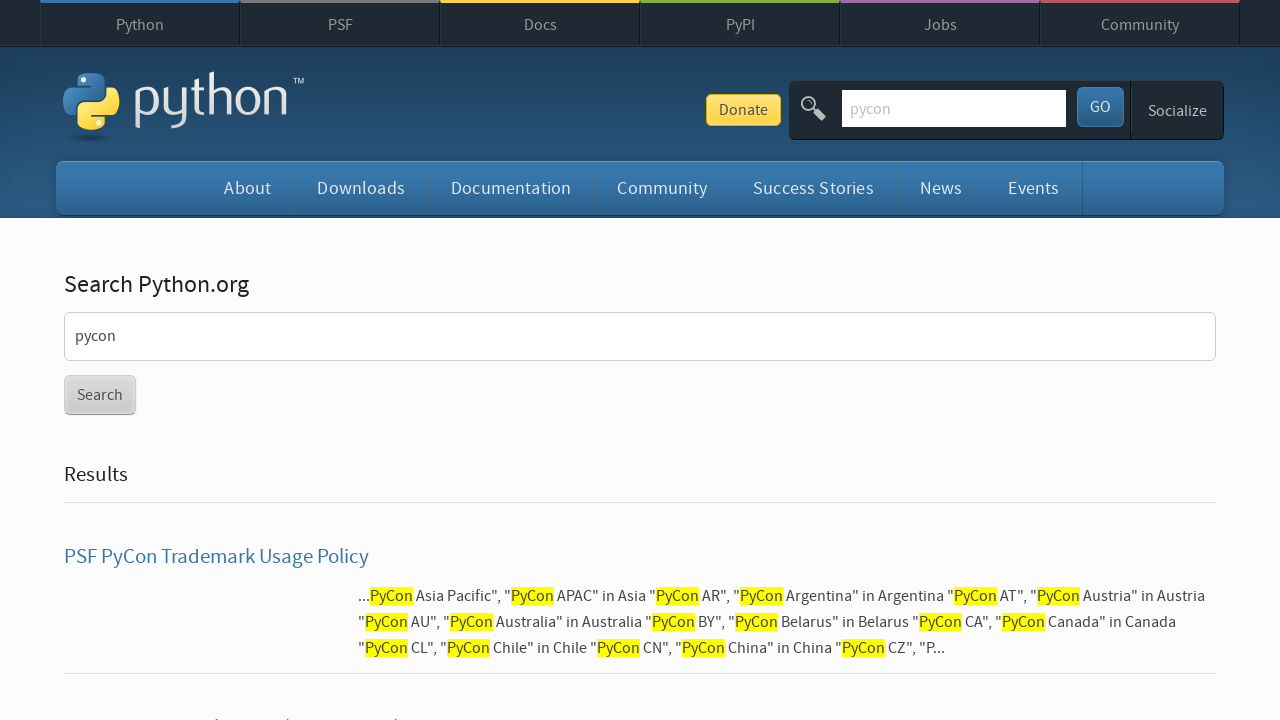

Verified 'Python' is in page title
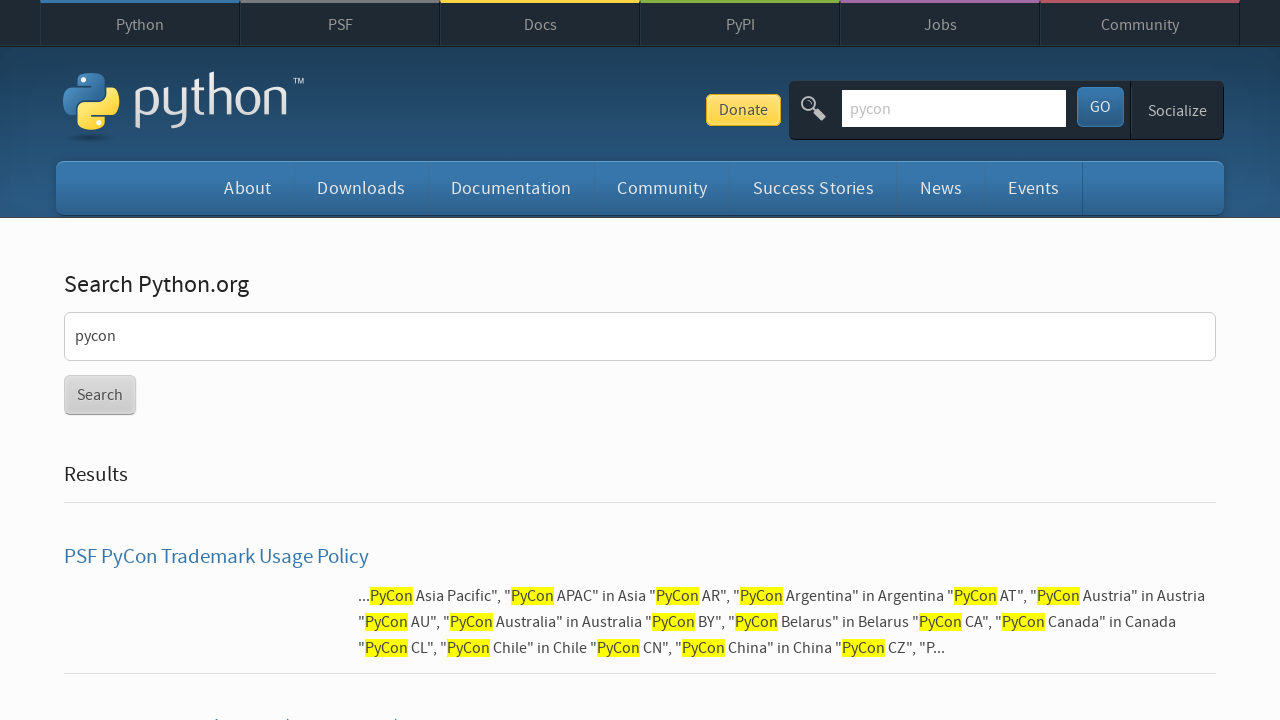

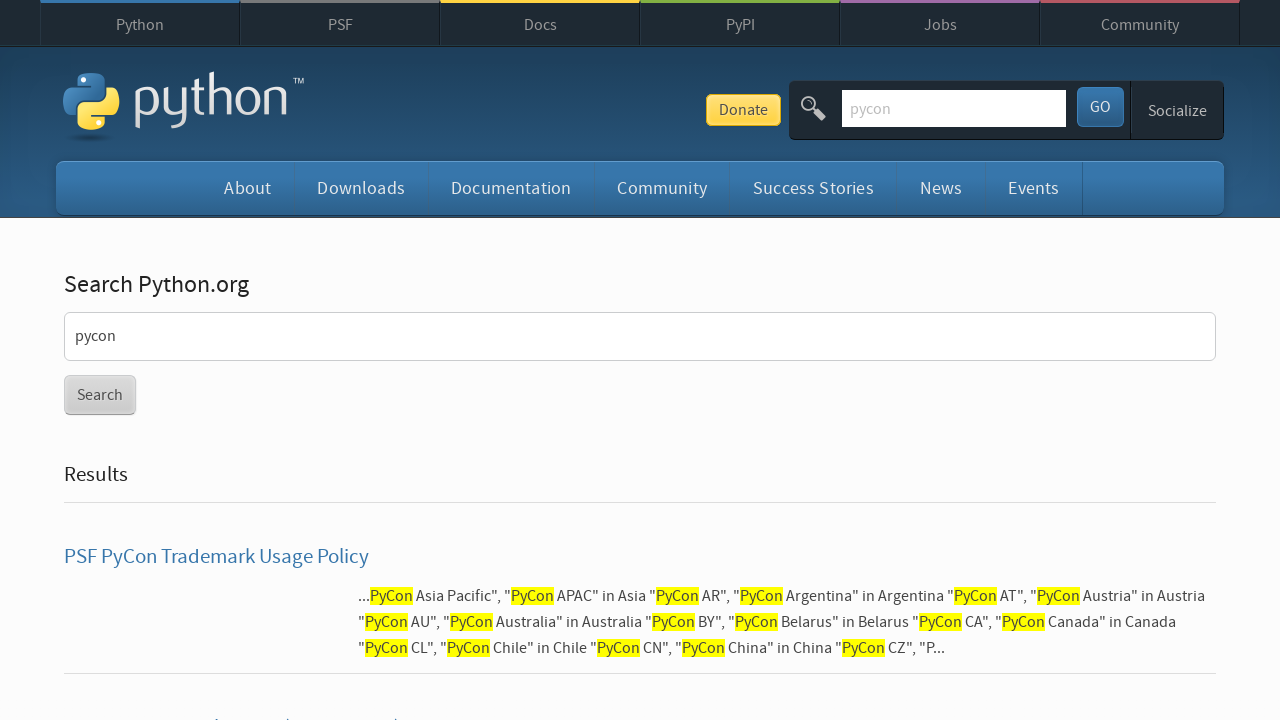